Tests an e-commerce fruit shopping flow by adding specific items (Cucumber, Brocolli, Beetroot, Carrot) to cart, proceeding to checkout, applying a promo code, and completing the purchase.

Starting URL: https://rahulshettyacademy.com/seleniumPractise/

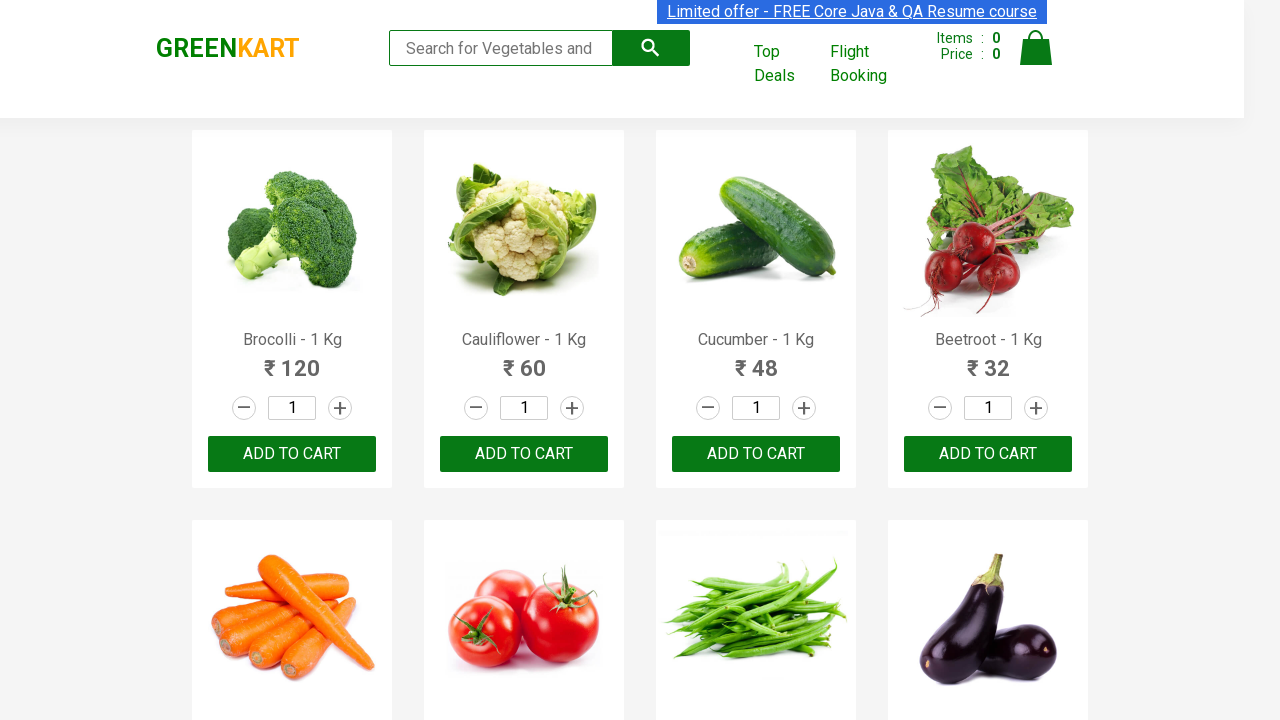

Waited for product list to load
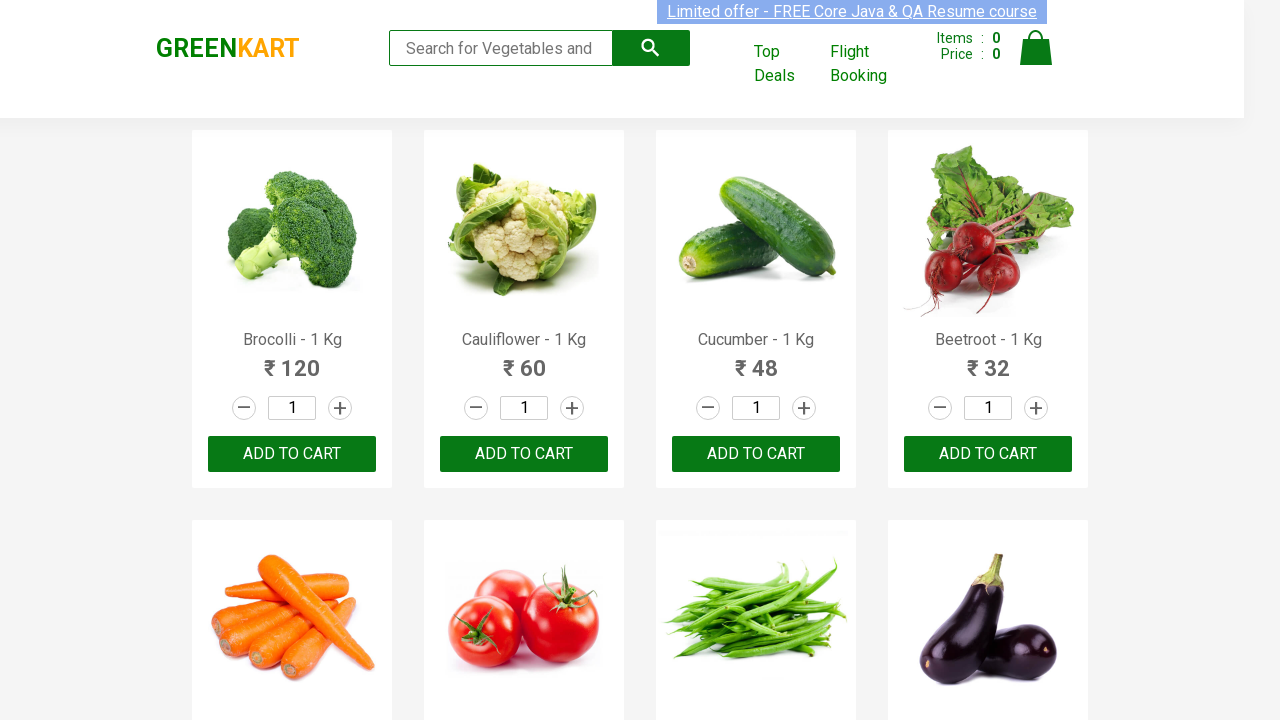

Retrieved all product name elements
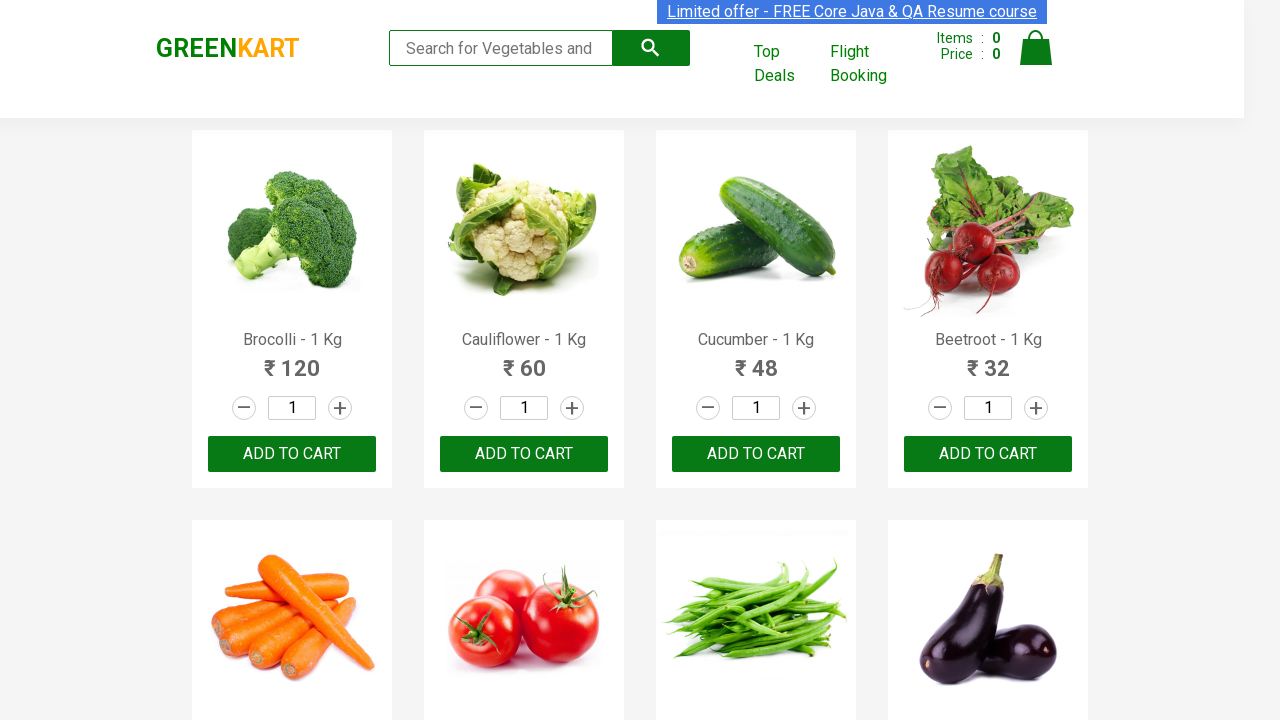

Retrieved all add to cart buttons
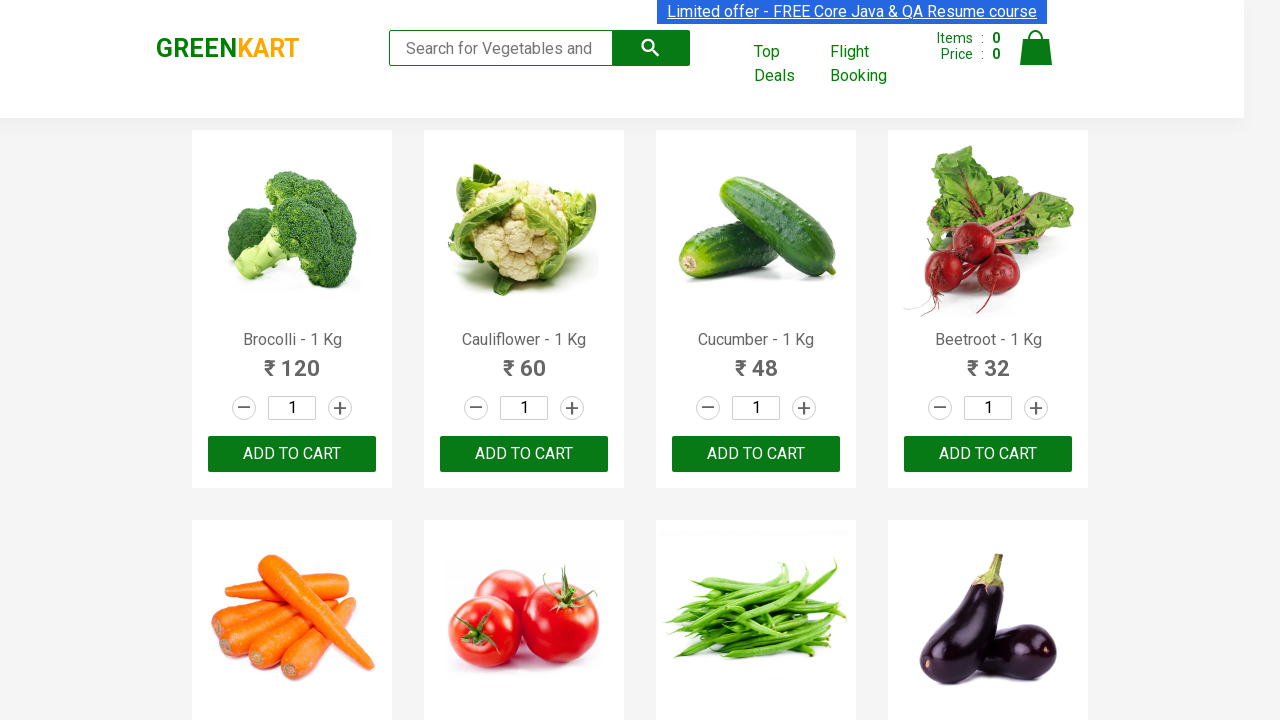

Added Brocolli to cart at (292, 454) on div.product button >> nth=0
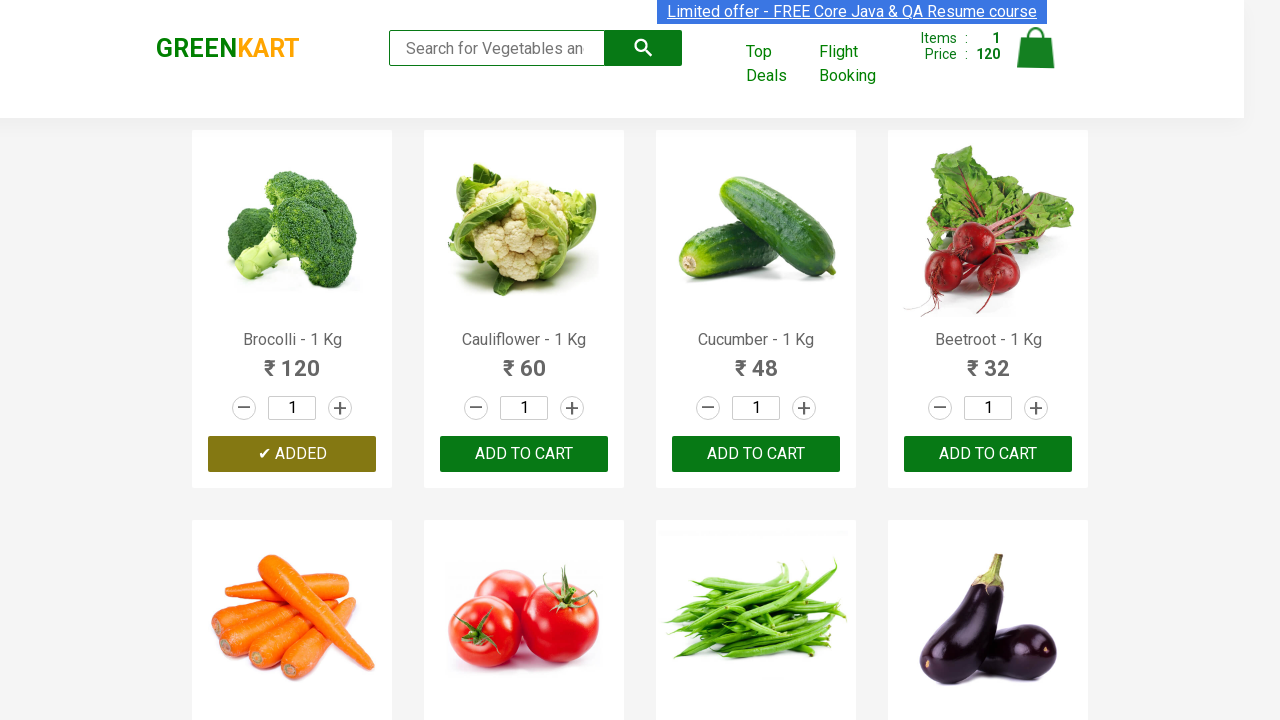

Added Cucumber to cart at (756, 454) on div.product button >> nth=2
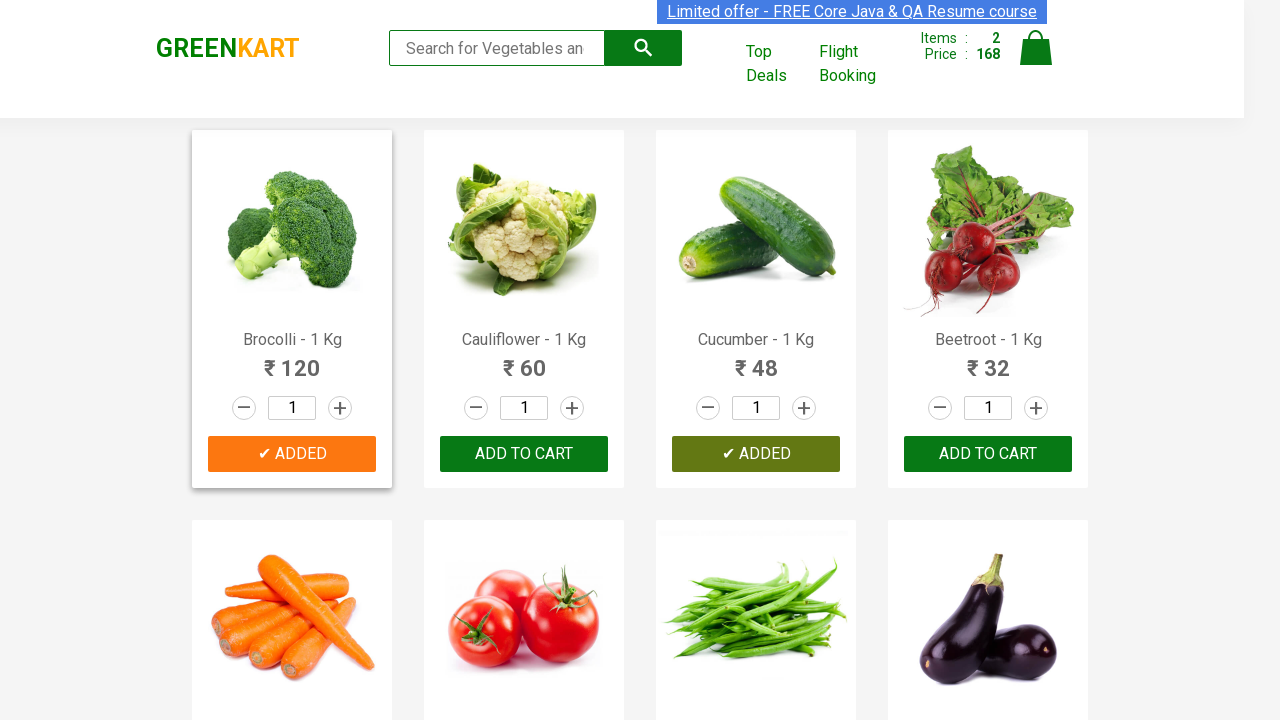

Added Beetroot to cart at (988, 454) on div.product button >> nth=3
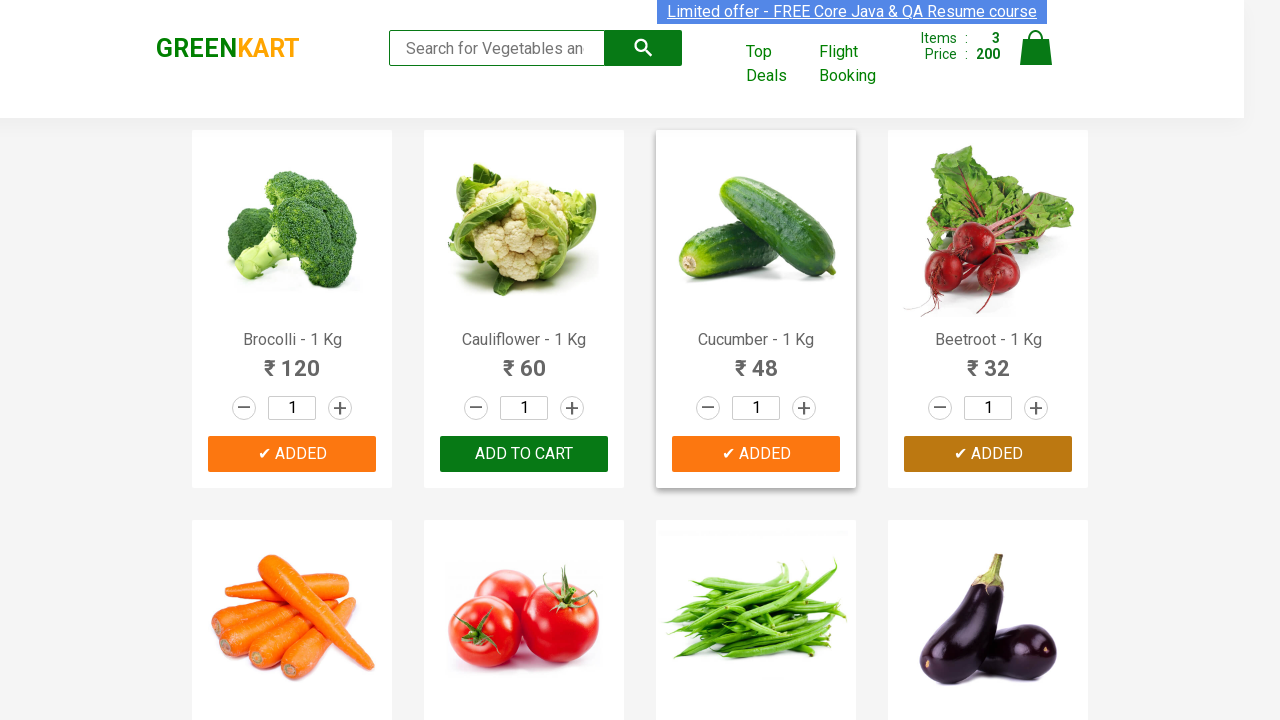

Added Carrot to cart at (292, 360) on div.product button >> nth=4
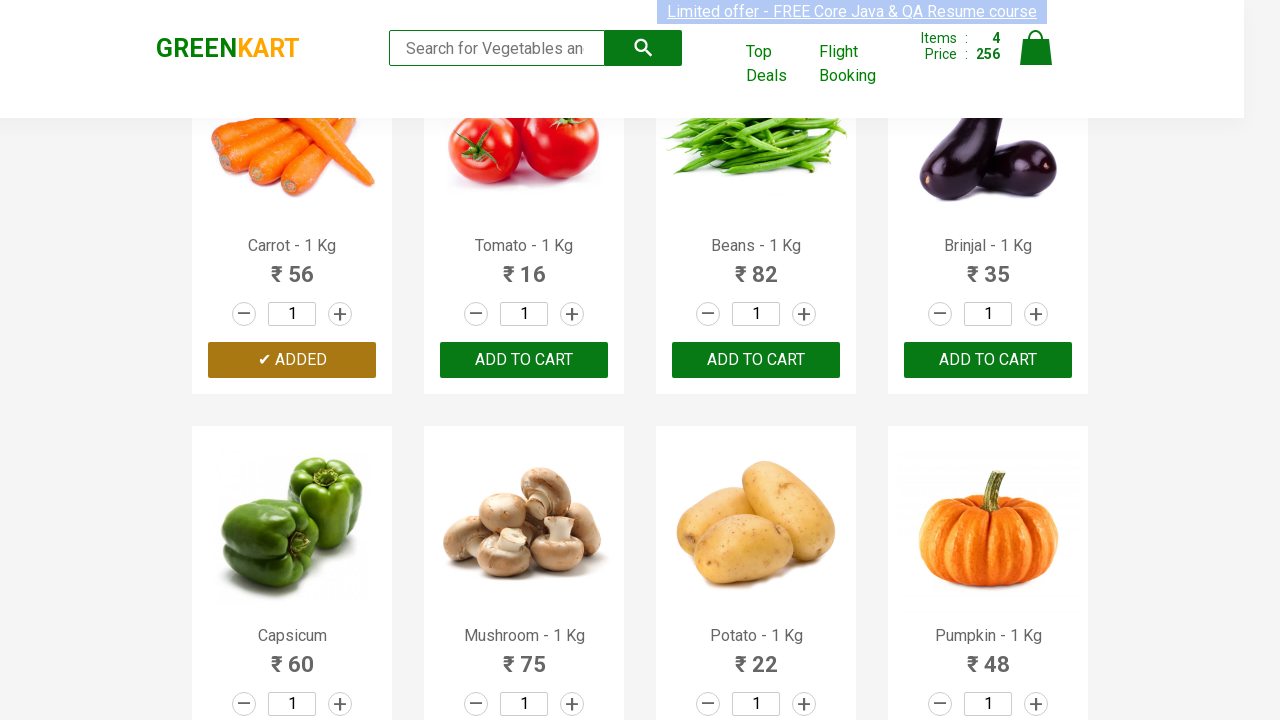

Clicked on cart icon at (1036, 48) on img[alt='Cart']
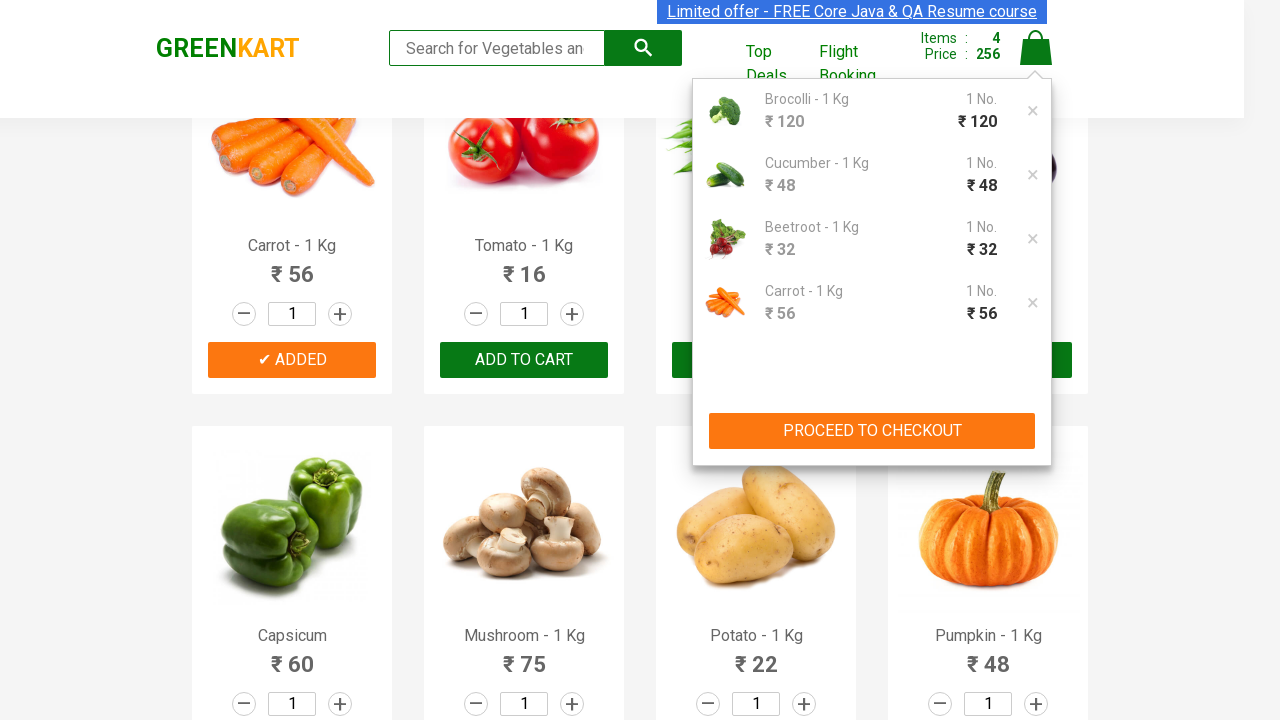

Clicked proceed to checkout button at (872, 431) on div[class*='cart-preview'] div[class='action-block'] button
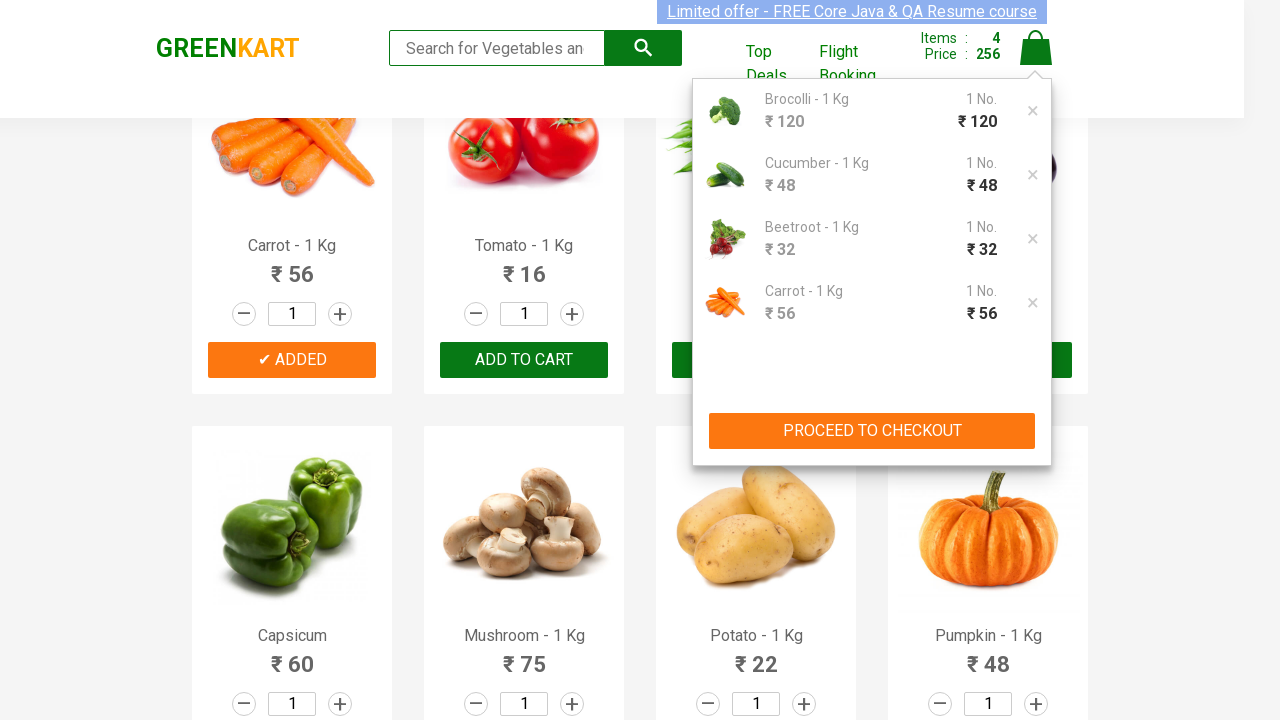

Entered promo code 'rahulshettyacademy' on input[placeholder='Enter promo code']
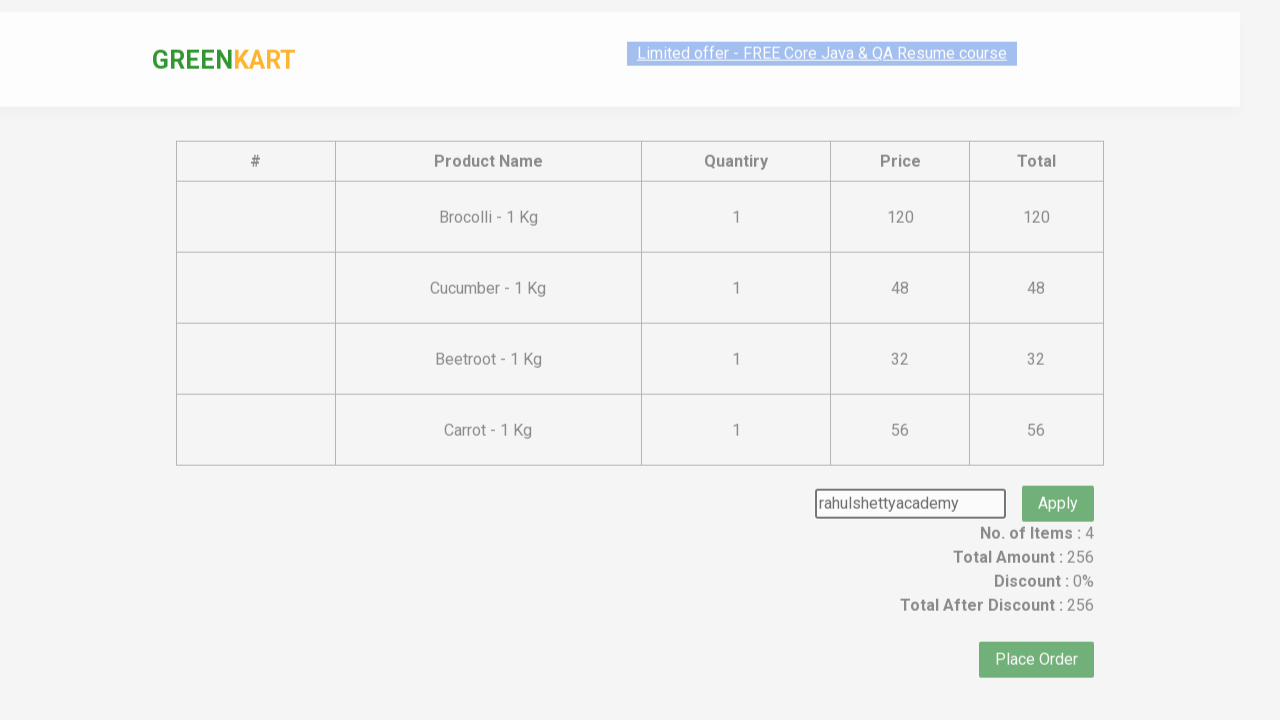

Clicked apply promo code button at (1058, 477) on button[class='promoBtn']
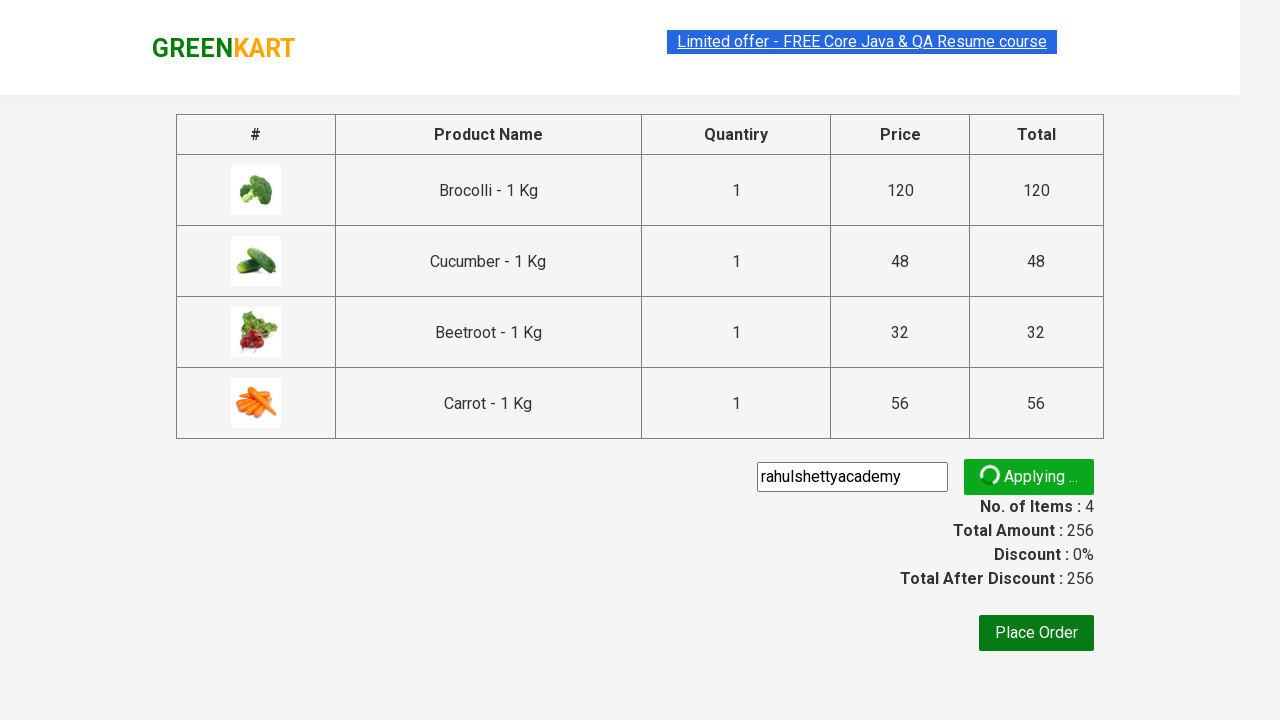

Promo code applied successfully (loader disappeared)
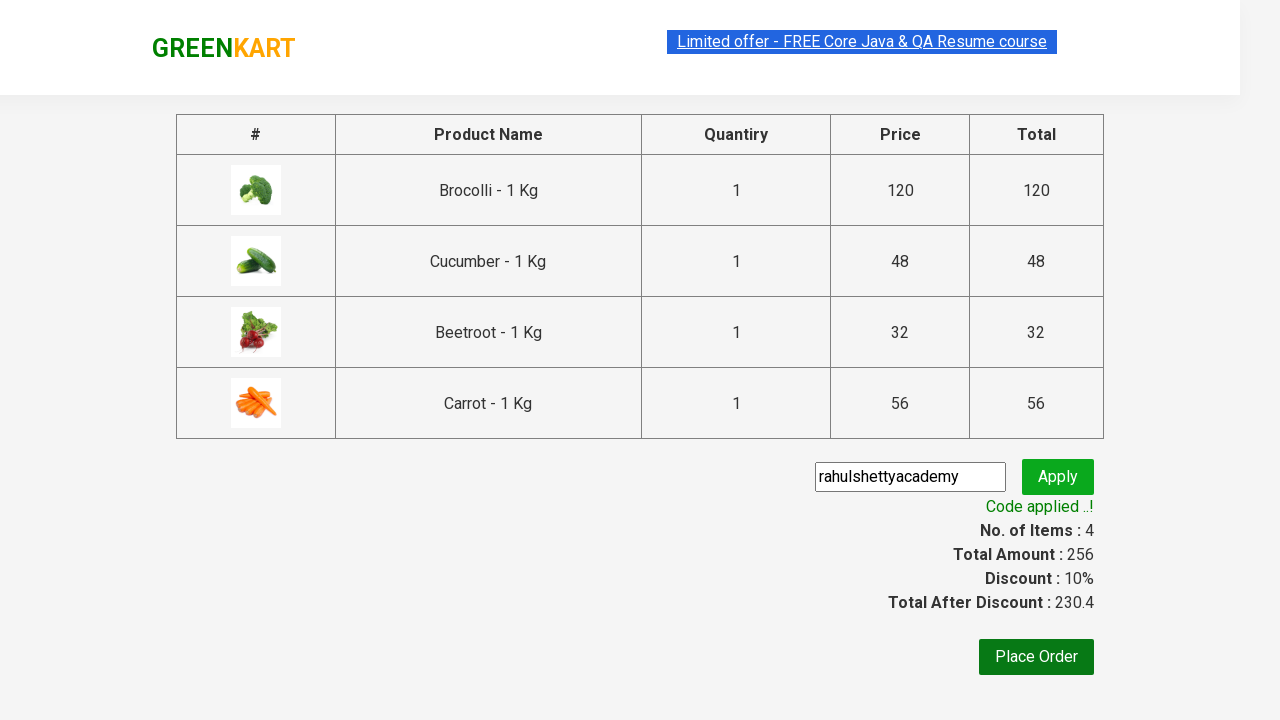

Clicked place order button to complete purchase at (1036, 657) on #root > div > div > div > div > button
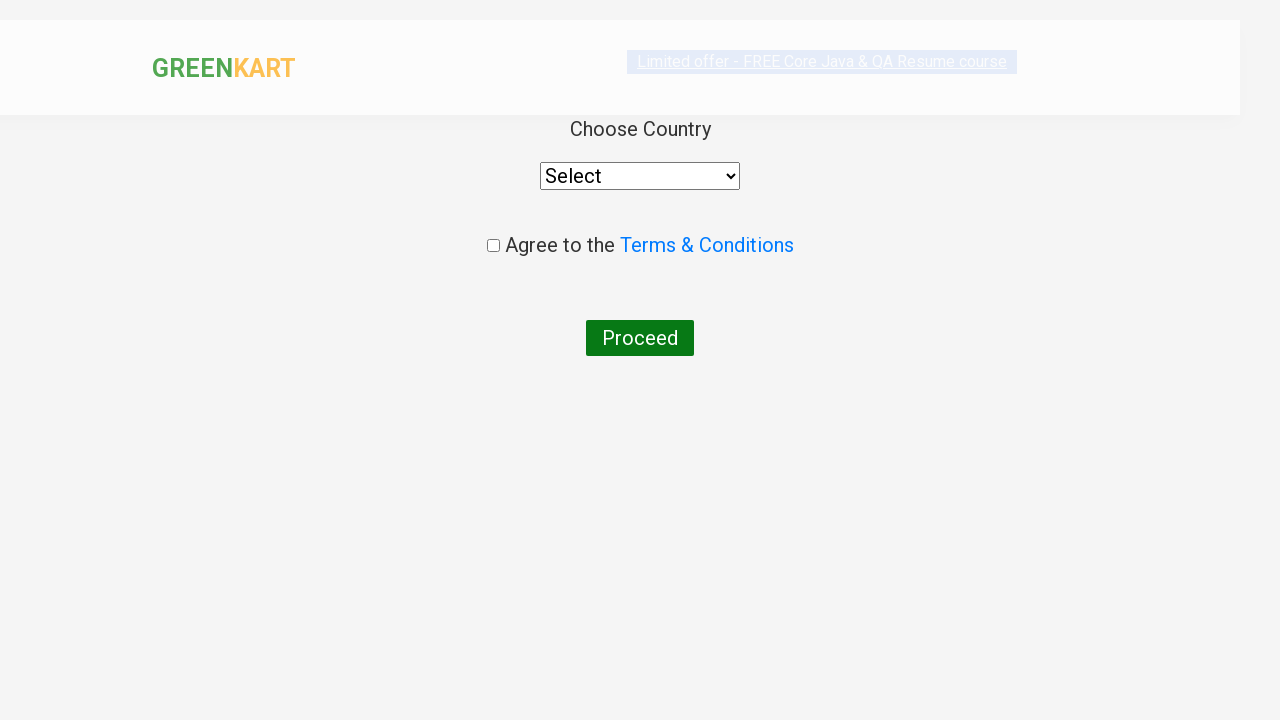

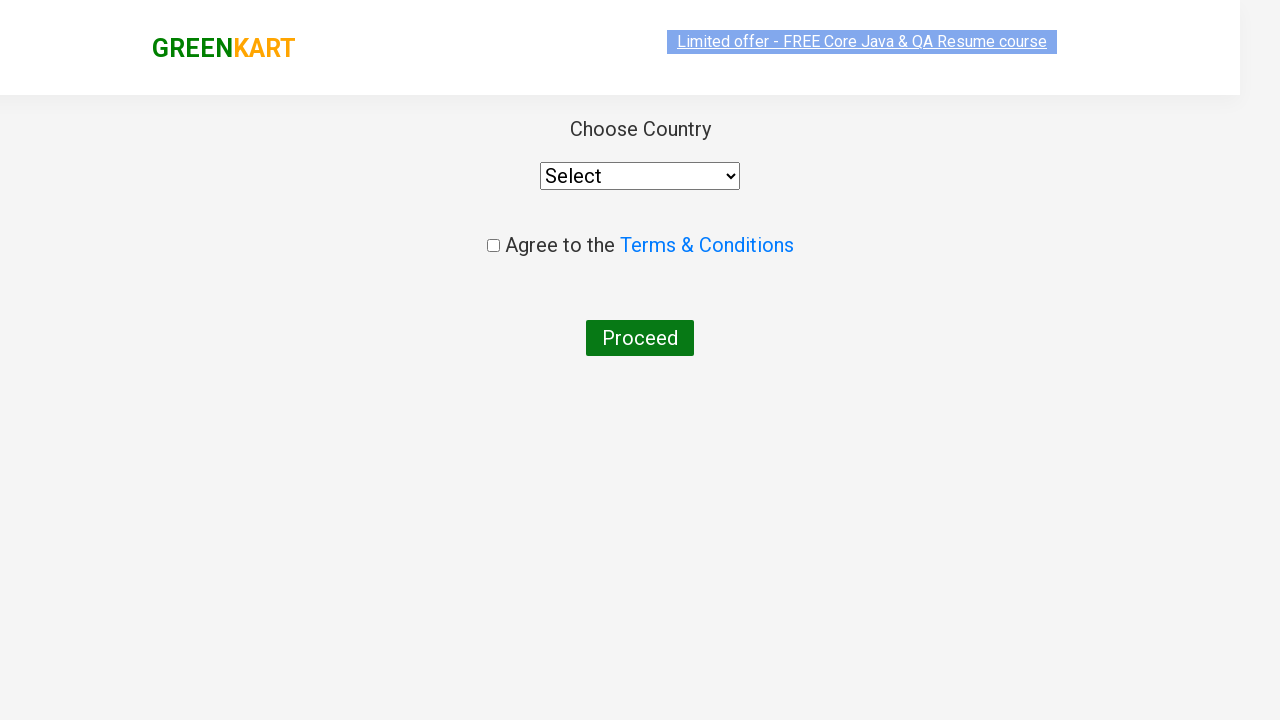